Tests JavaScript alert handling by navigating to the alerts page, clicking the JS Alert button, accepting the alert dialog, and verifying the success message is displayed.

Starting URL: https://the-internet.herokuapp.com/javascript_alerts

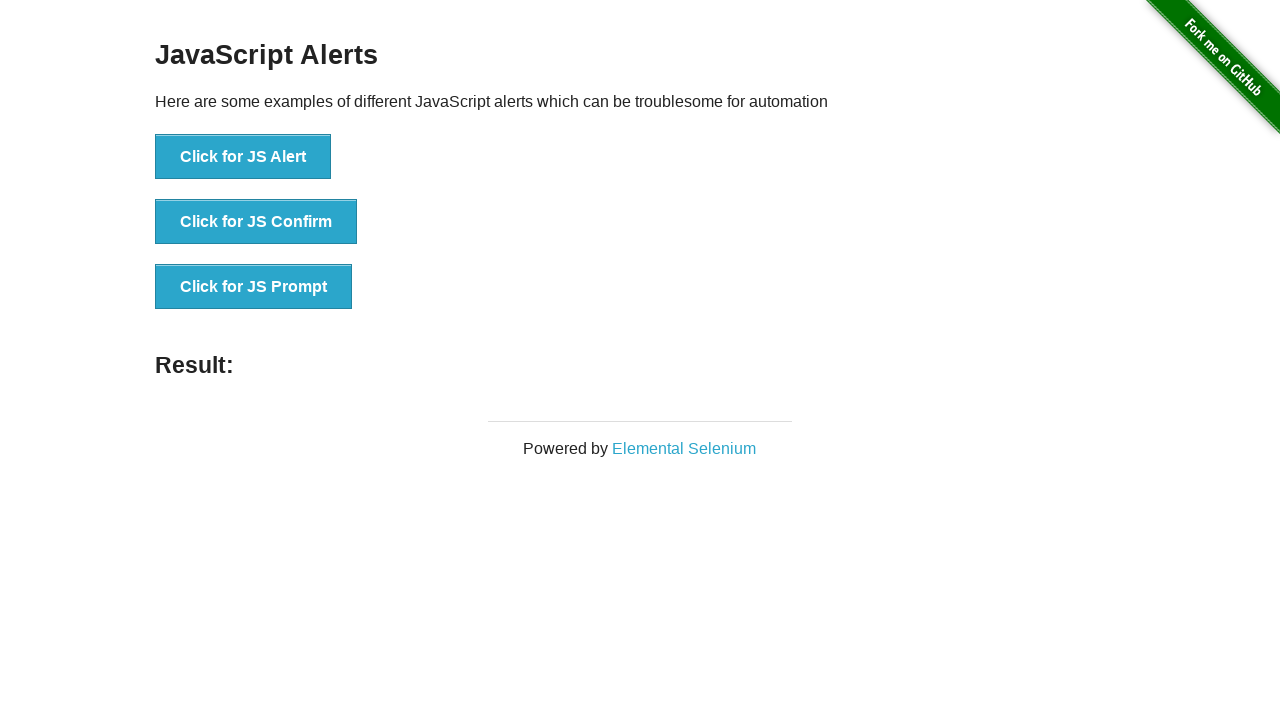

Waited for page heading to load
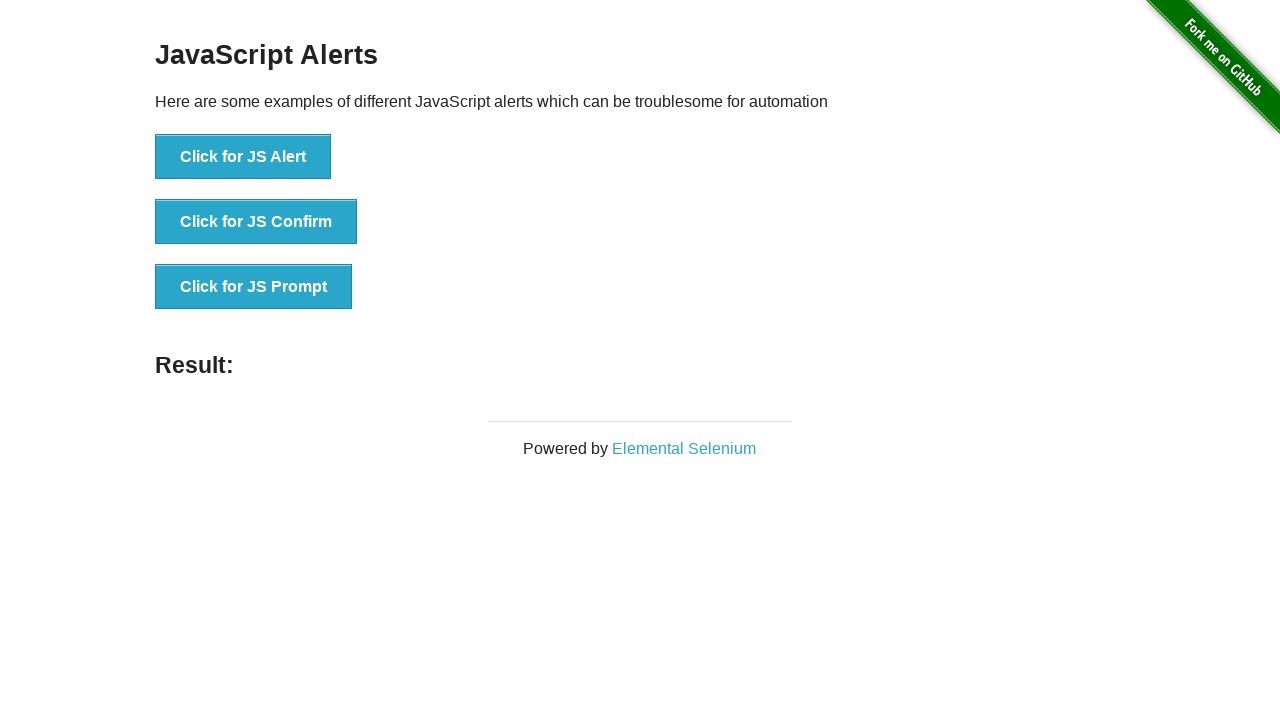

Verified page heading is 'JavaScript Alerts'
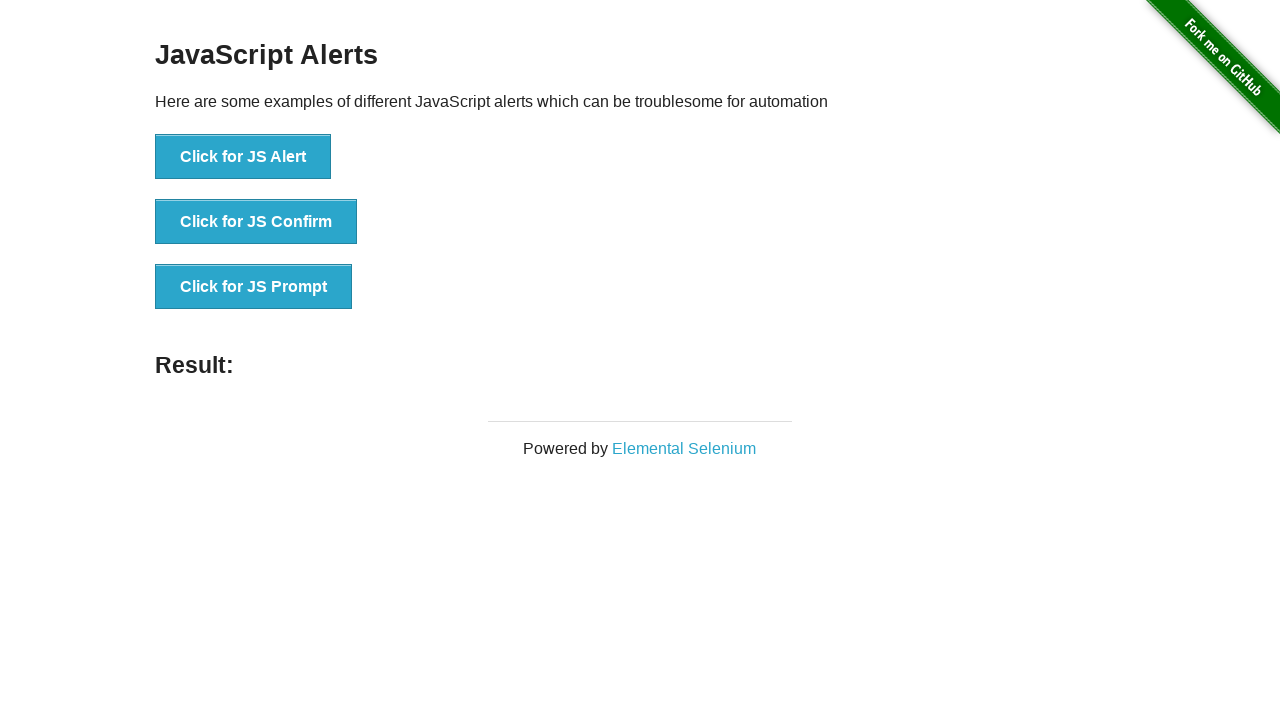

Set up dialog handler to accept JavaScript alerts
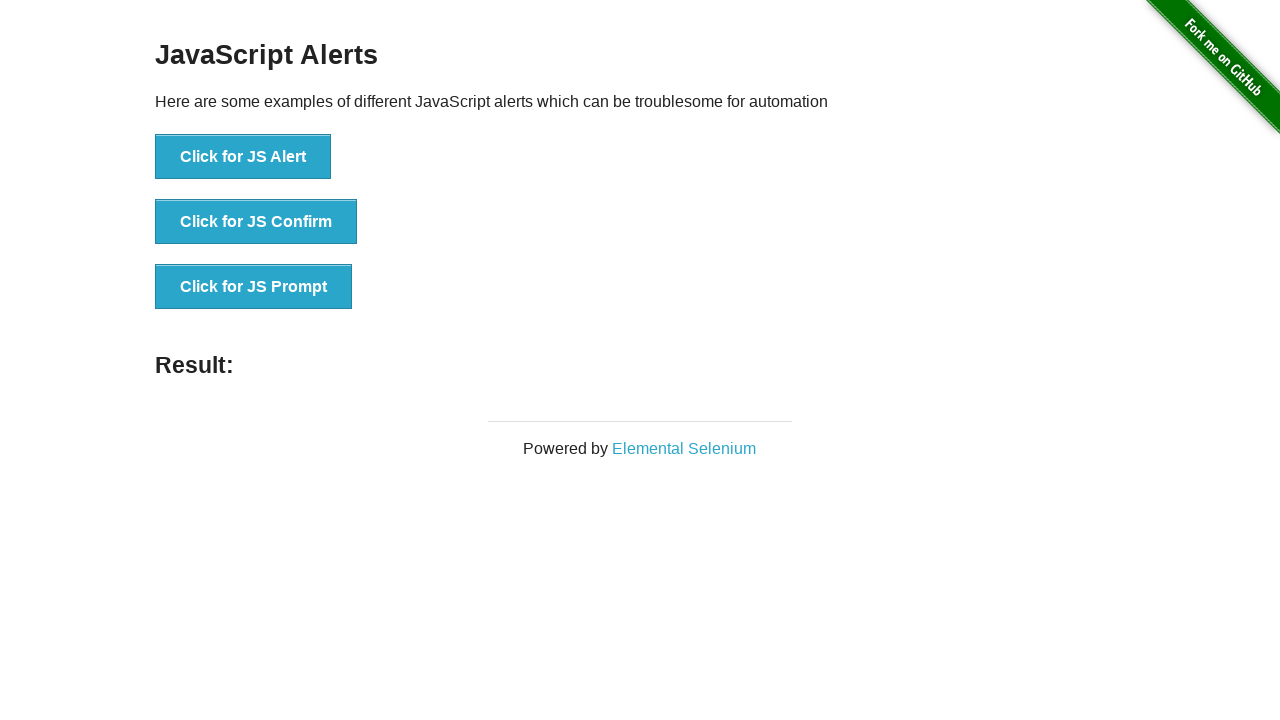

Clicked the JS Alert button at (243, 157) on button[onclick='jsAlert()']
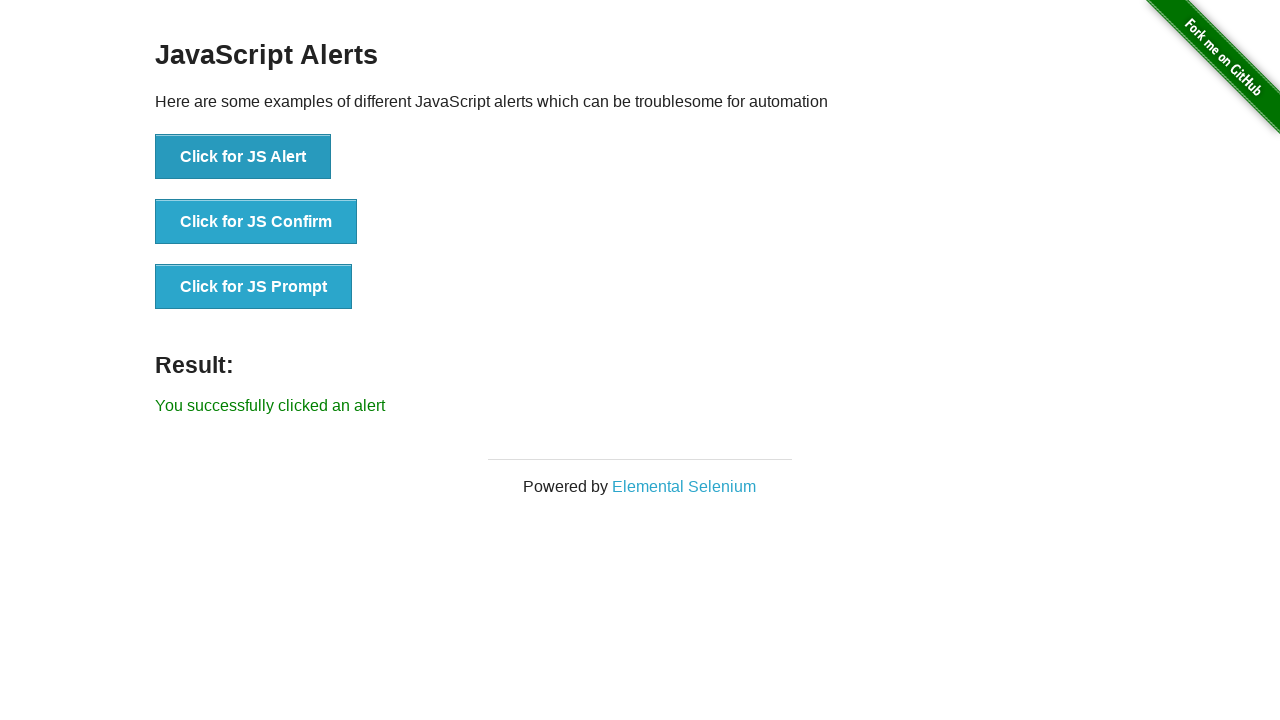

Waited for success message to appear
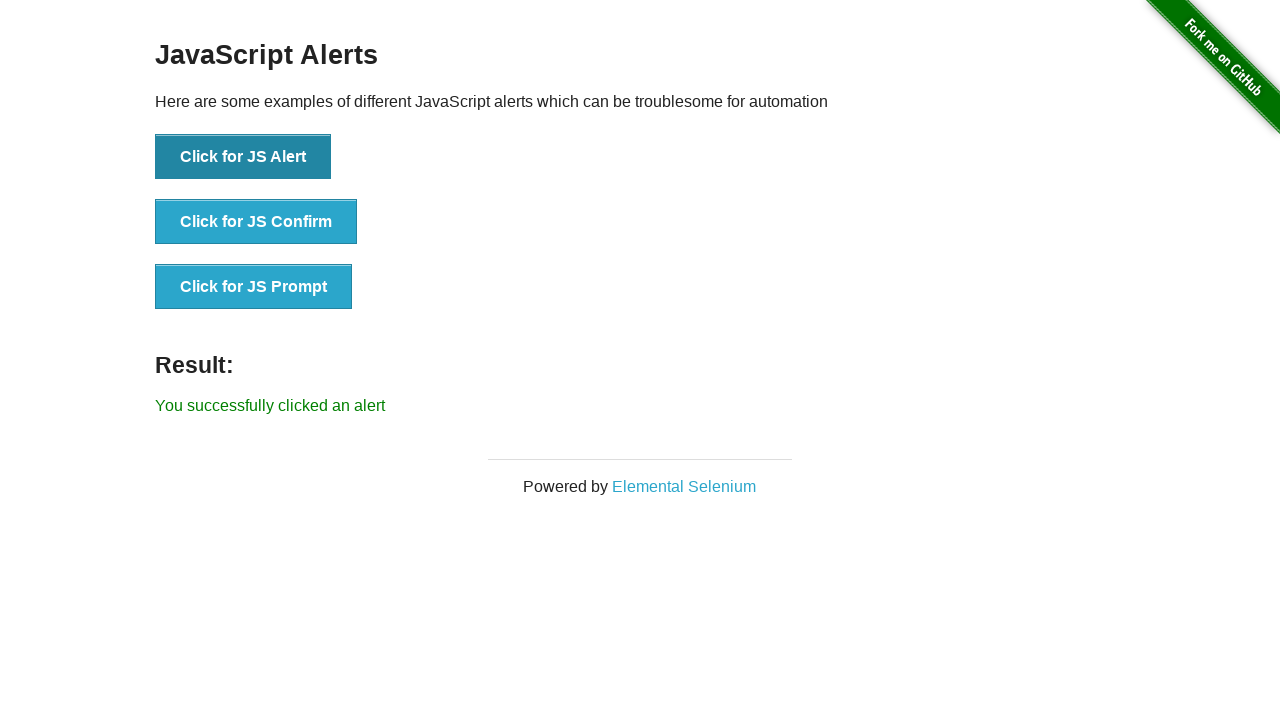

Retrieved result text from page
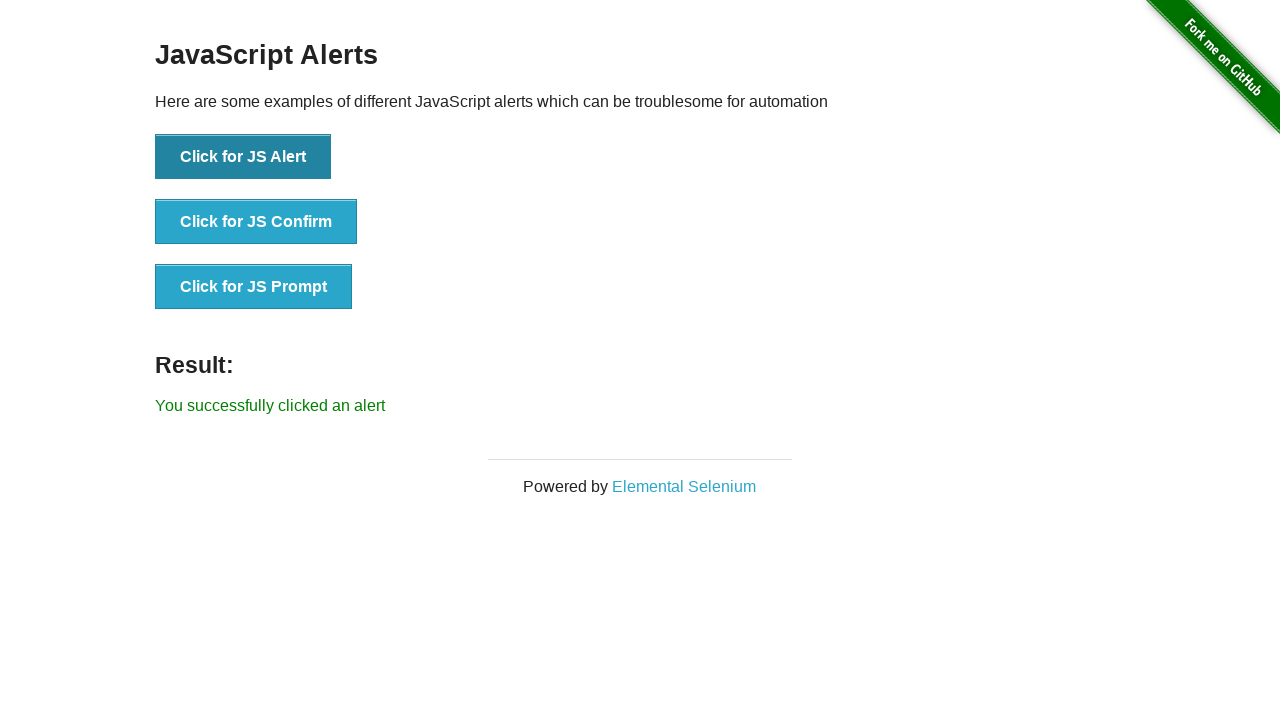

Verified result text is 'You successfully clicked an alert'
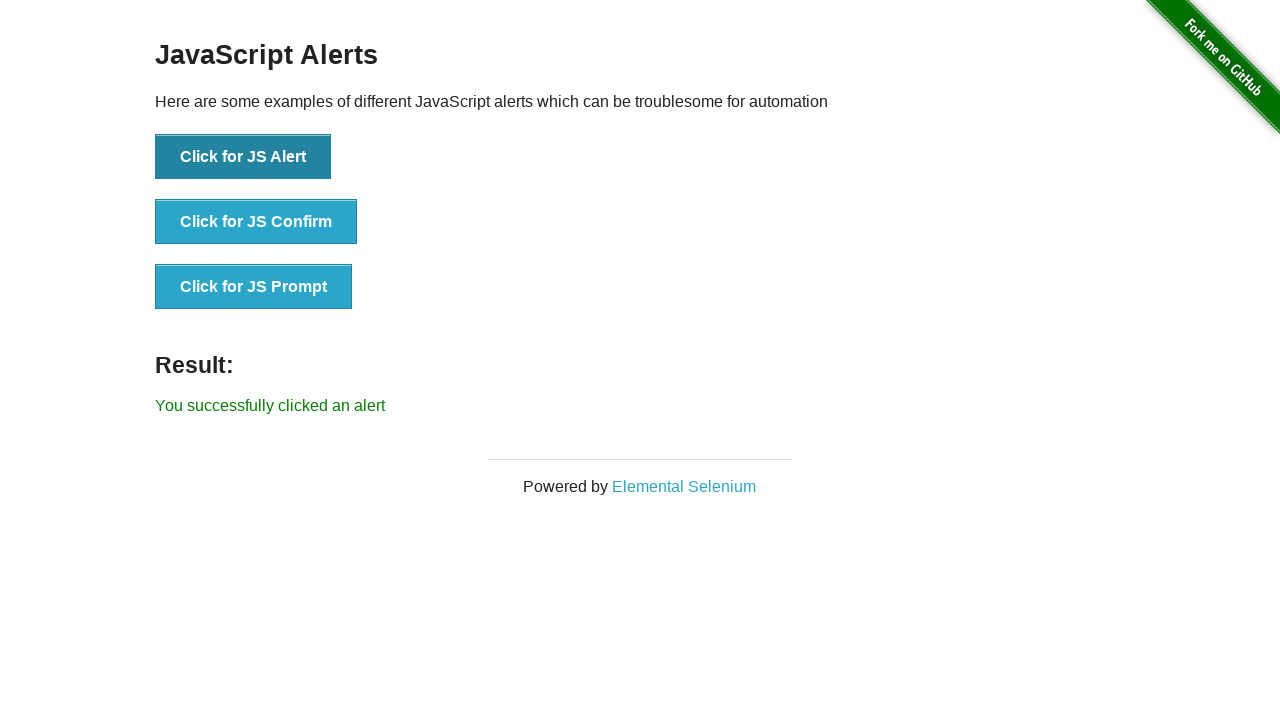

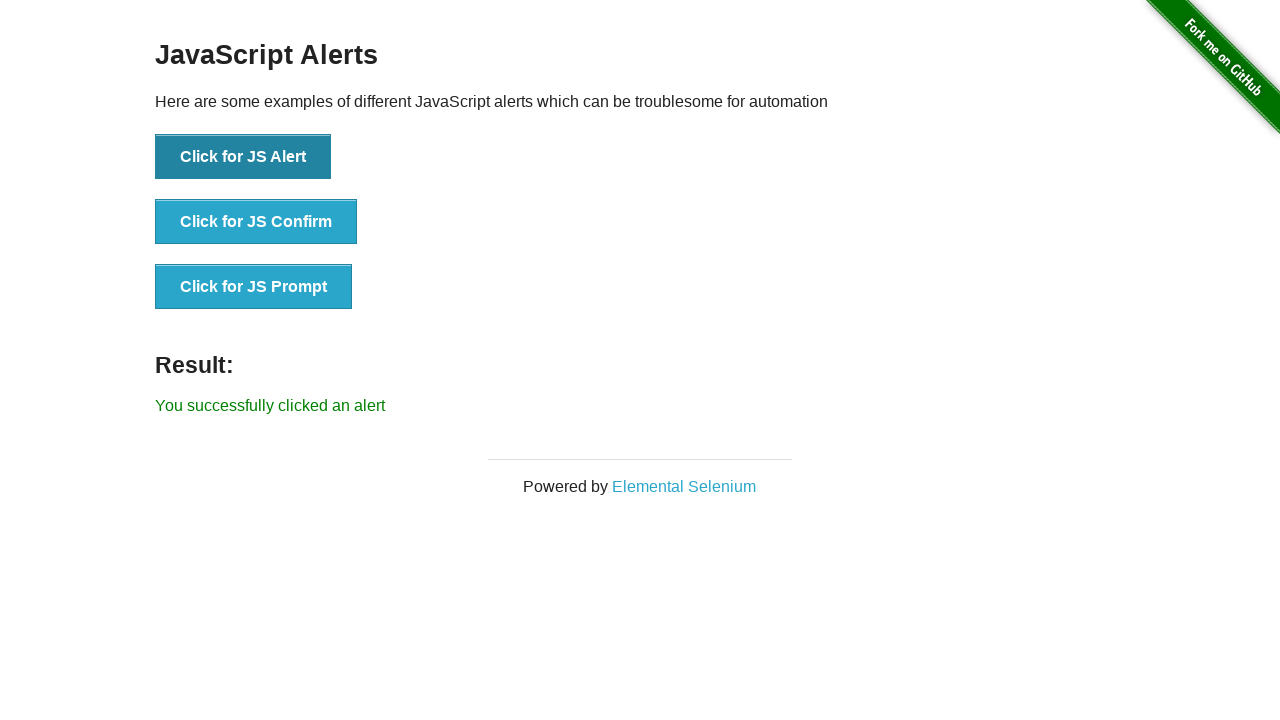